Tests that clicking the Skills link navigates to the skills page

Starting URL: https://njit-wis.github.io/midterm-portfolio-gabrielt01/index.html

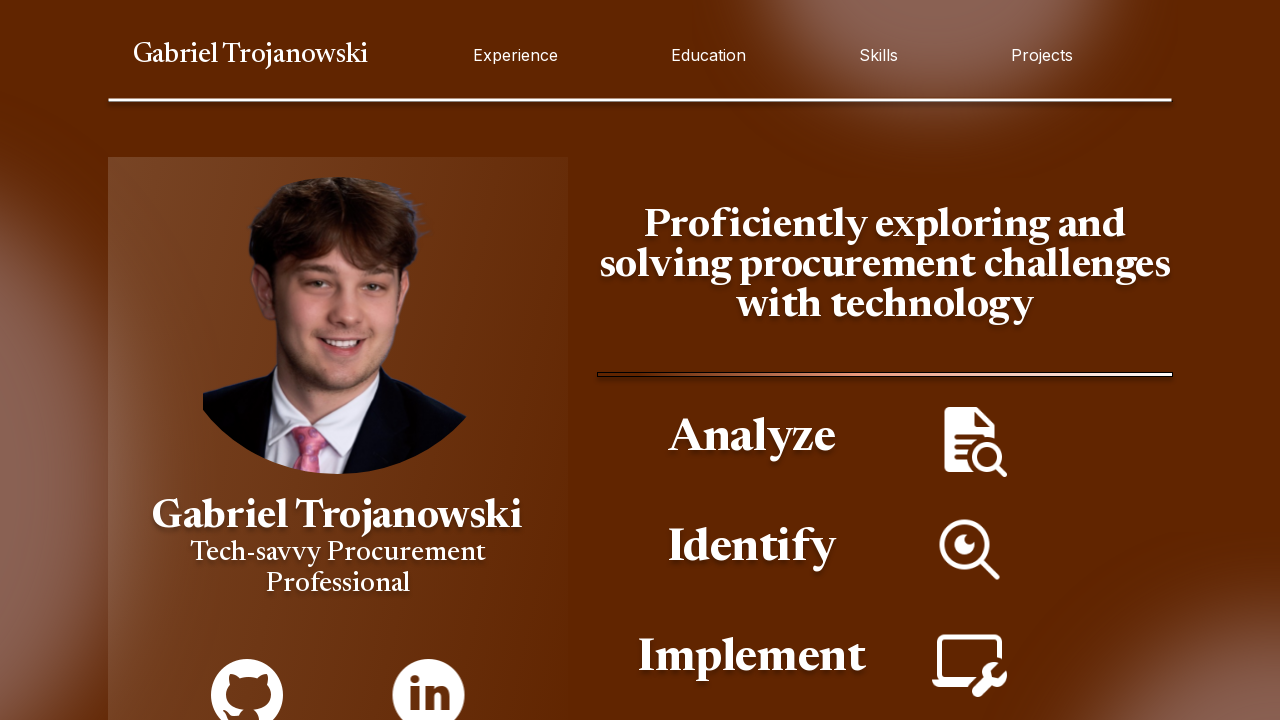

Clicked the Skills link at (878, 55) on a[href="skills.html"]
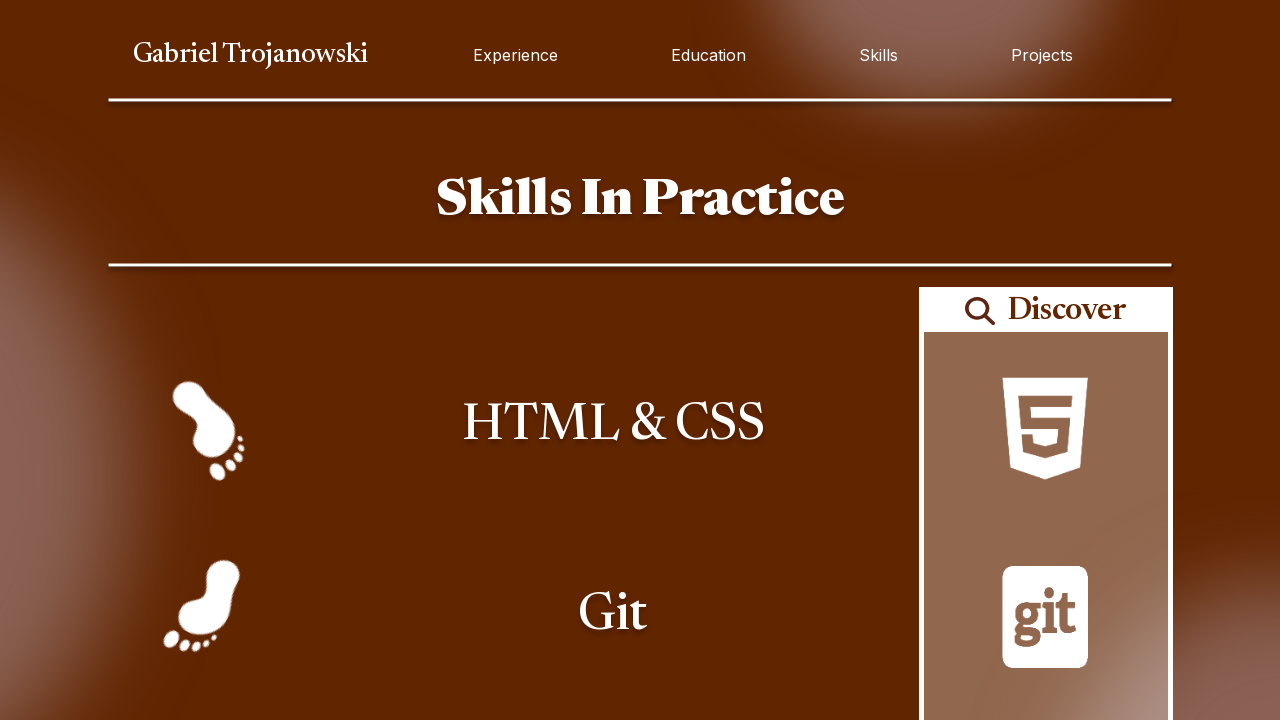

Verified navigation to skills page URL
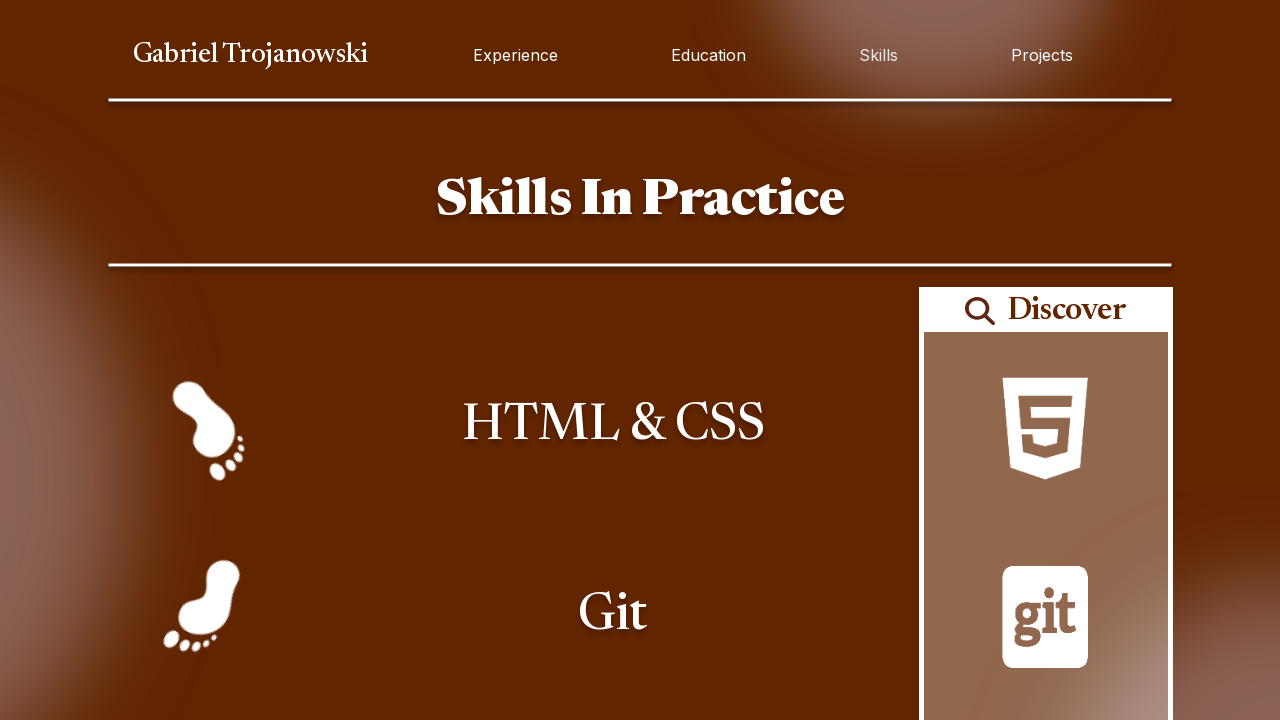

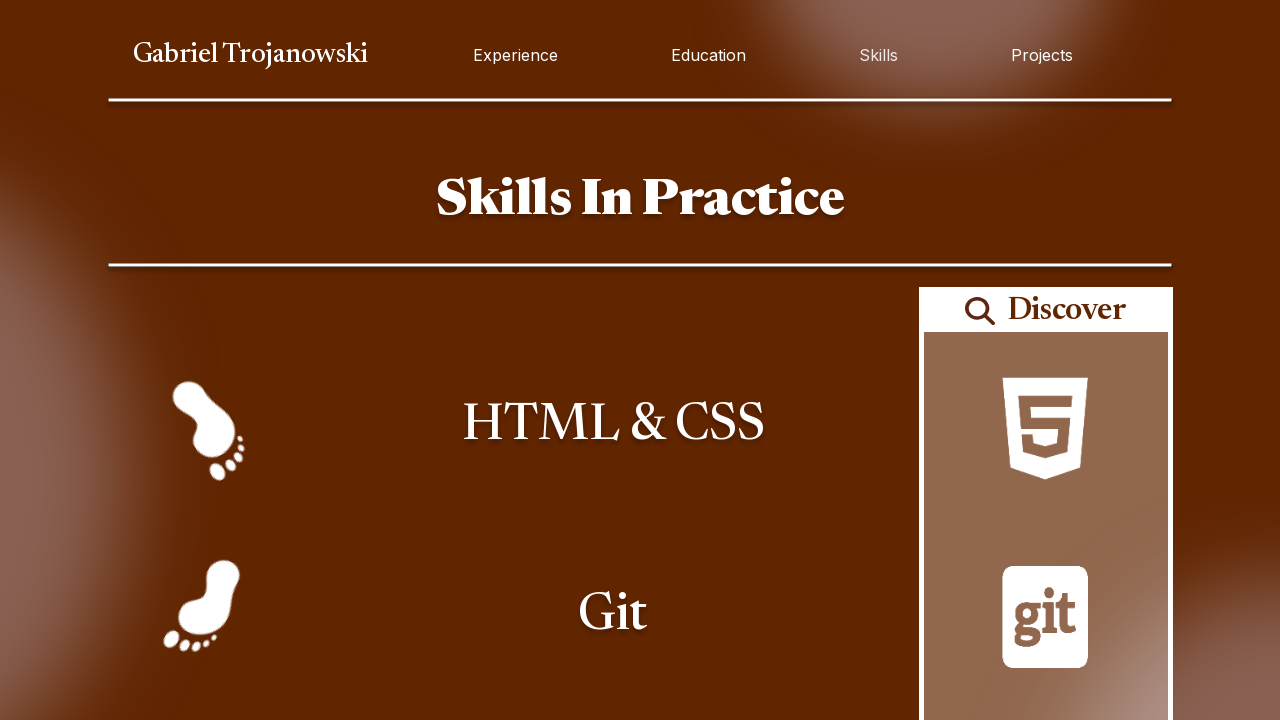